Tests marking all items as completed using the toggle-all checkbox

Starting URL: https://demo.playwright.dev/todomvc

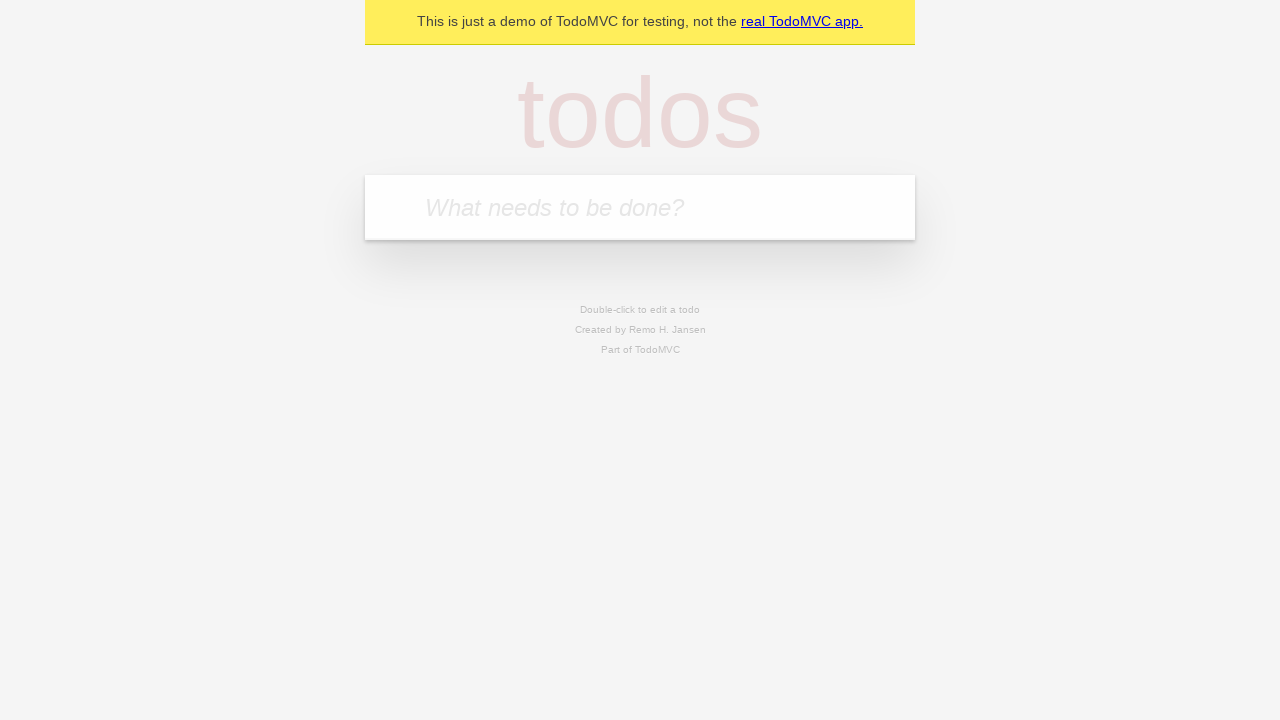

Filled new todo field with 'buy some cheese' on .new-todo
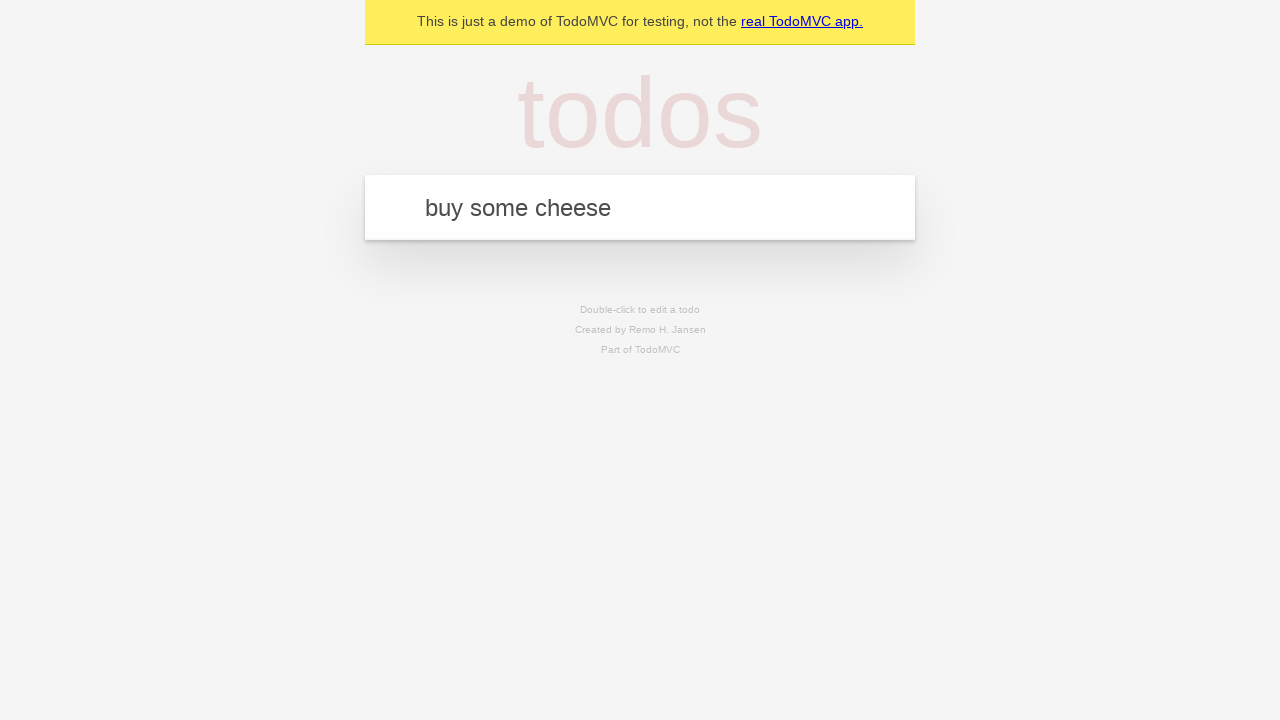

Pressed Enter to add first todo item on .new-todo
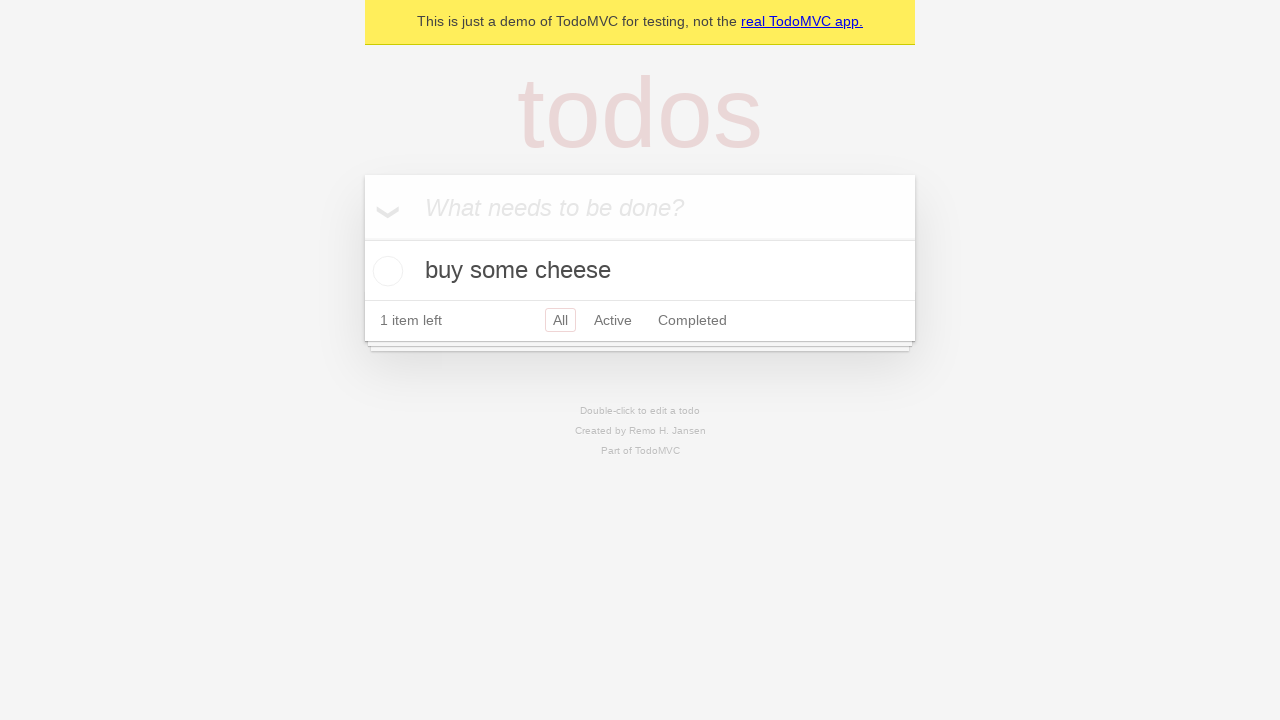

Filled new todo field with 'feed the cat' on .new-todo
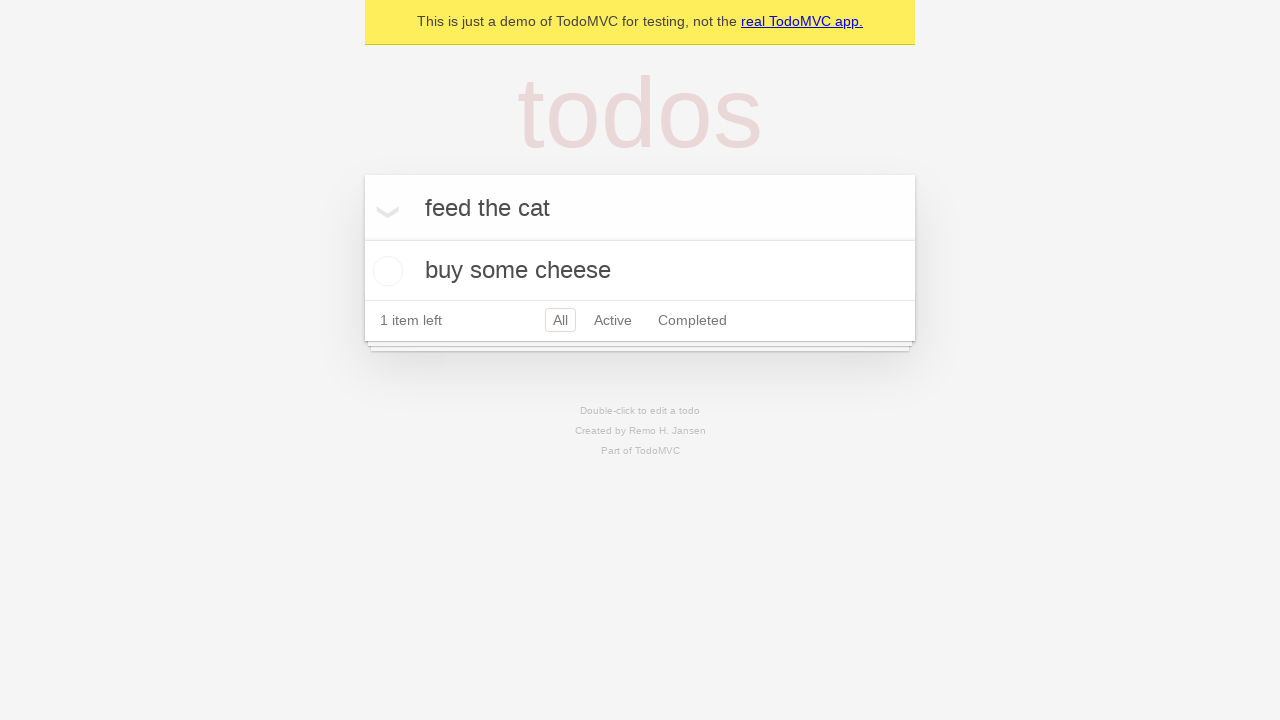

Pressed Enter to add second todo item on .new-todo
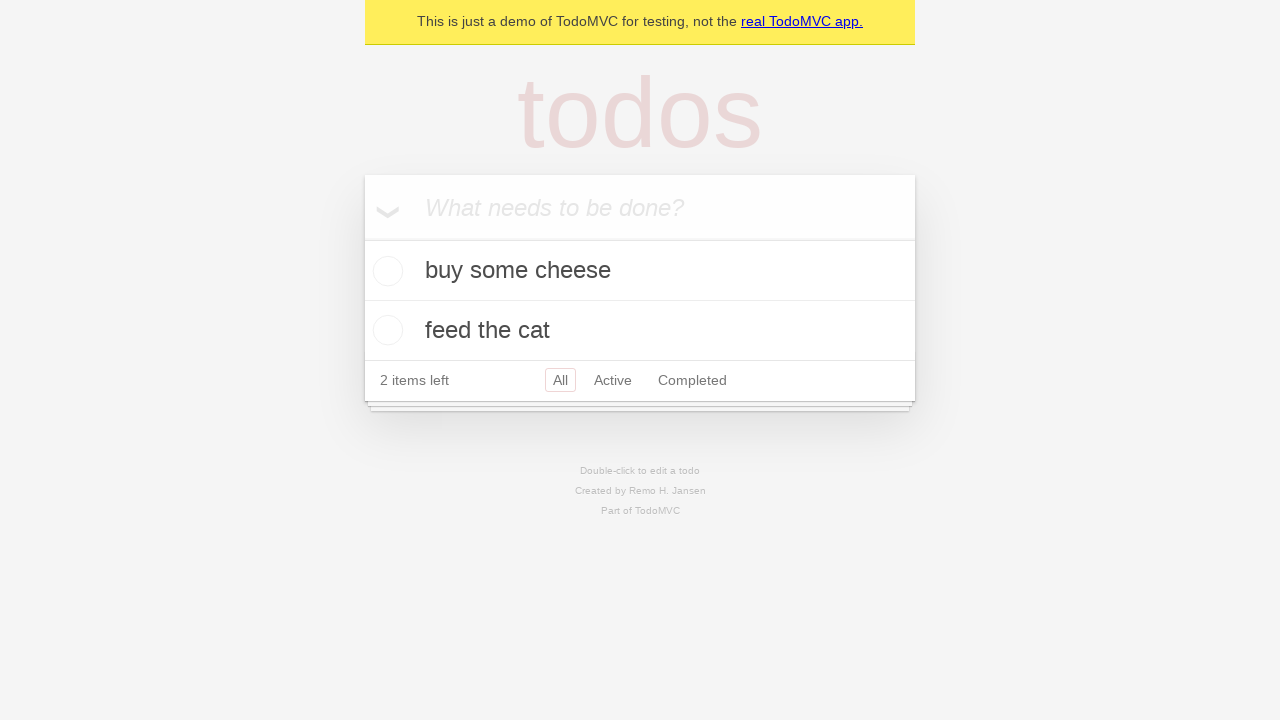

Filled new todo field with 'book a doctors appointment' on .new-todo
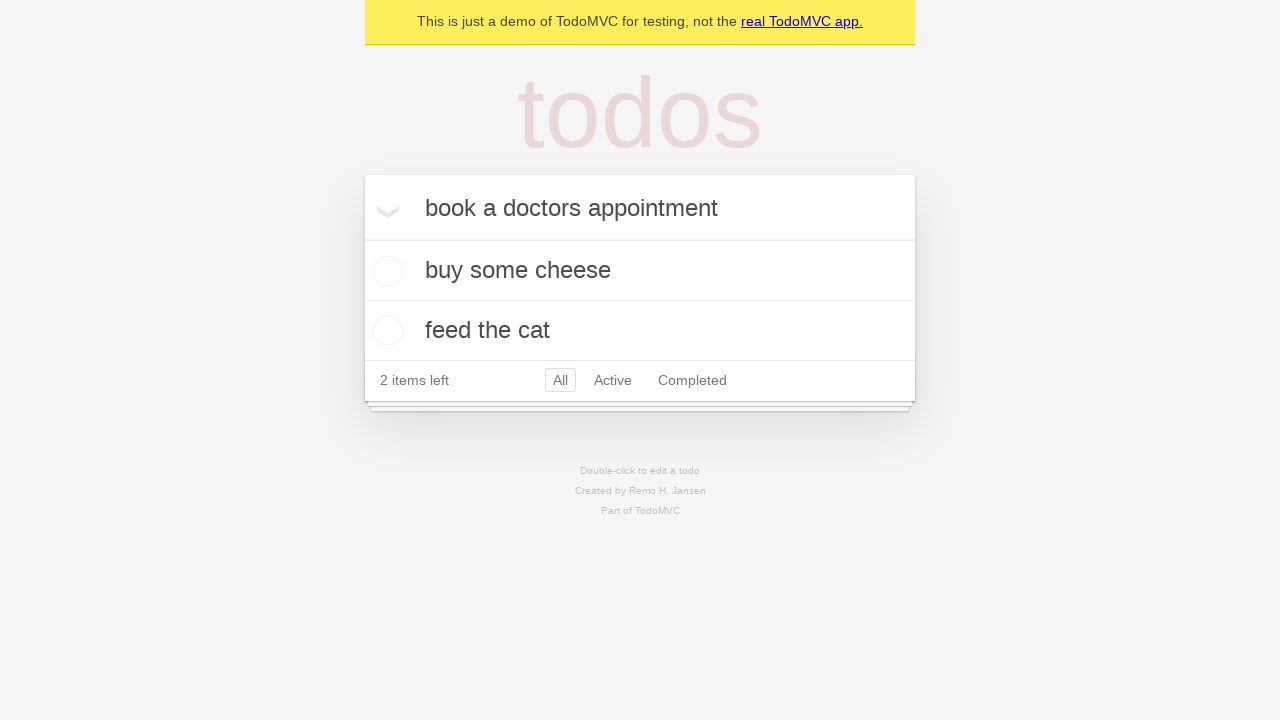

Pressed Enter to add third todo item on .new-todo
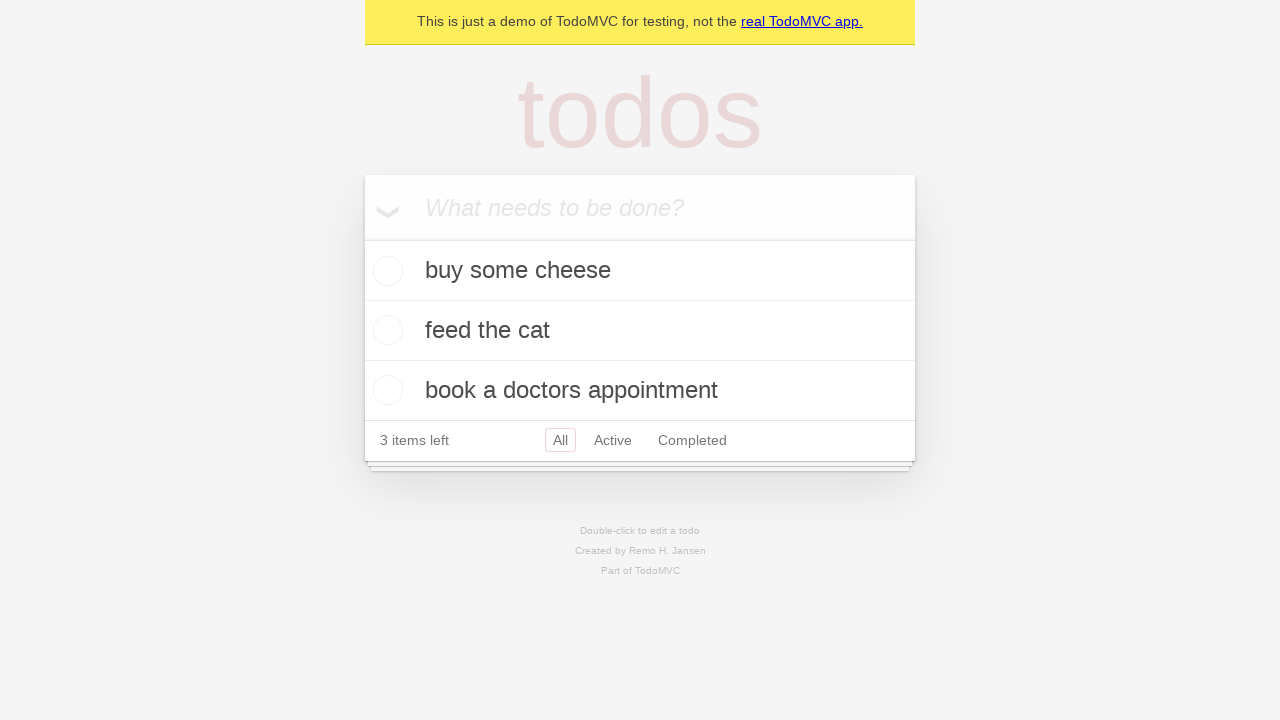

Waited for all three todo items to load in the list
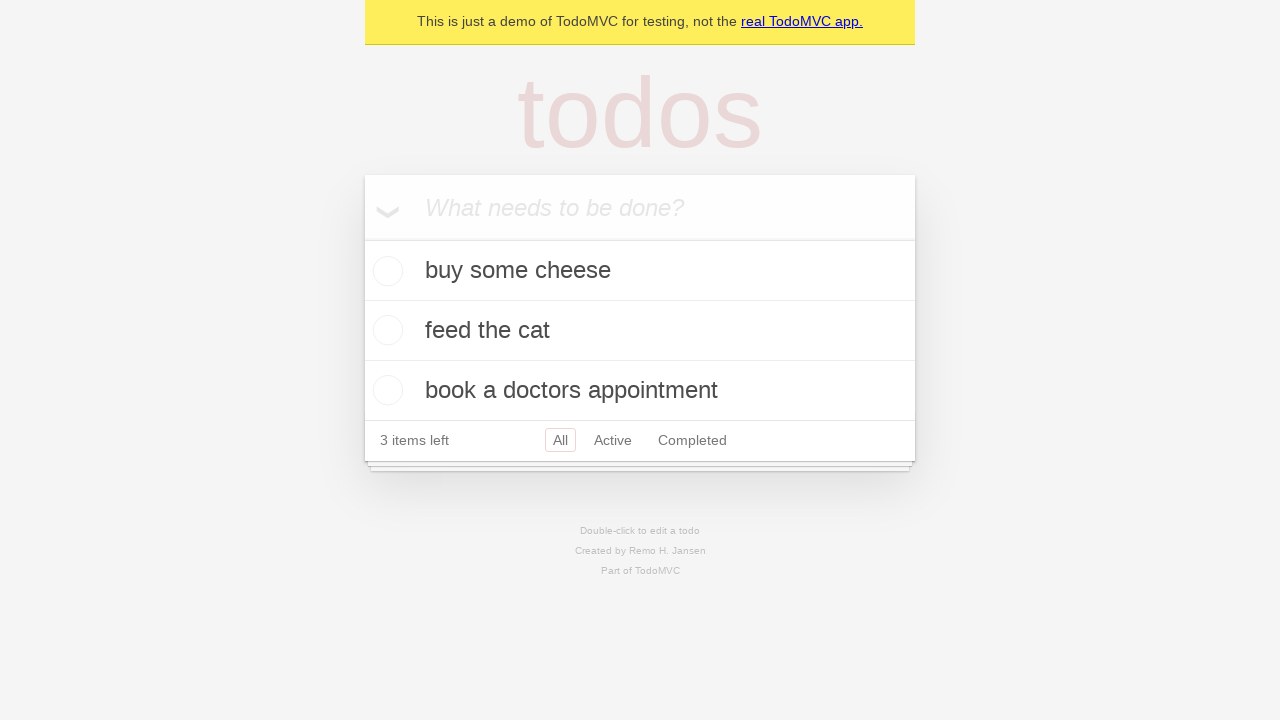

Clicked toggle-all checkbox to mark all items as completed at (362, 238) on .toggle-all
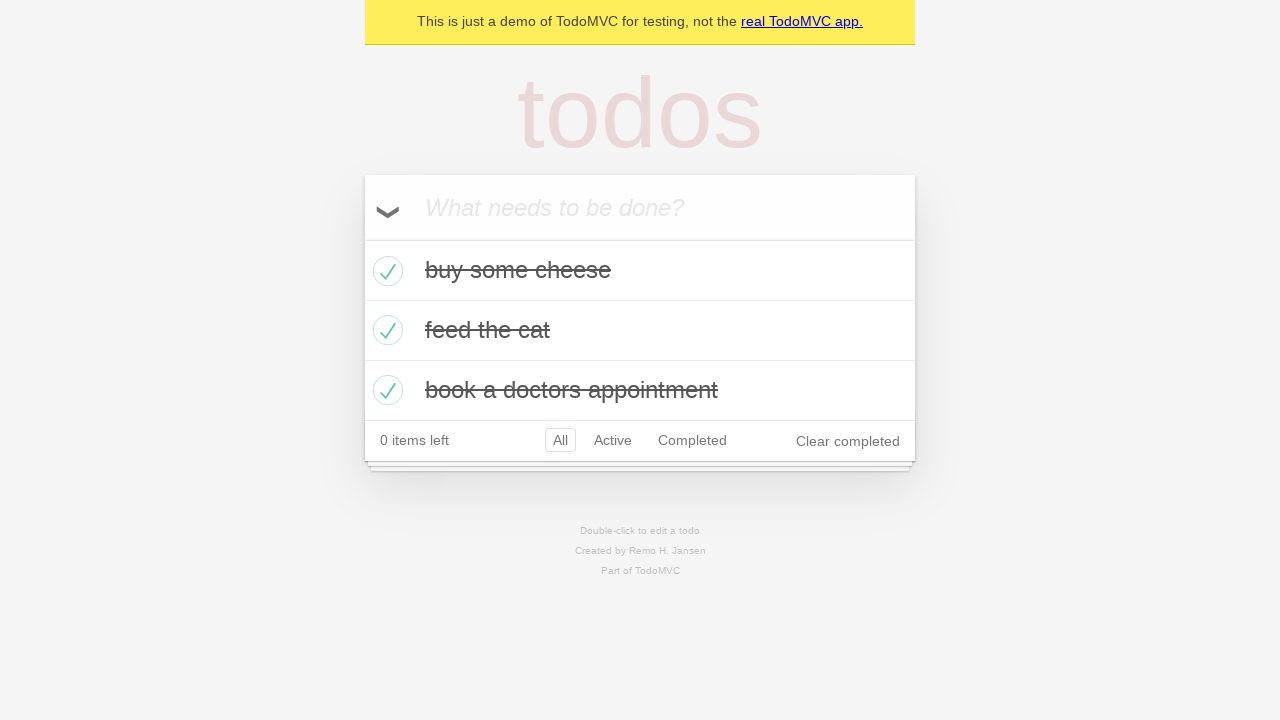

Waited for todo items to show completed state
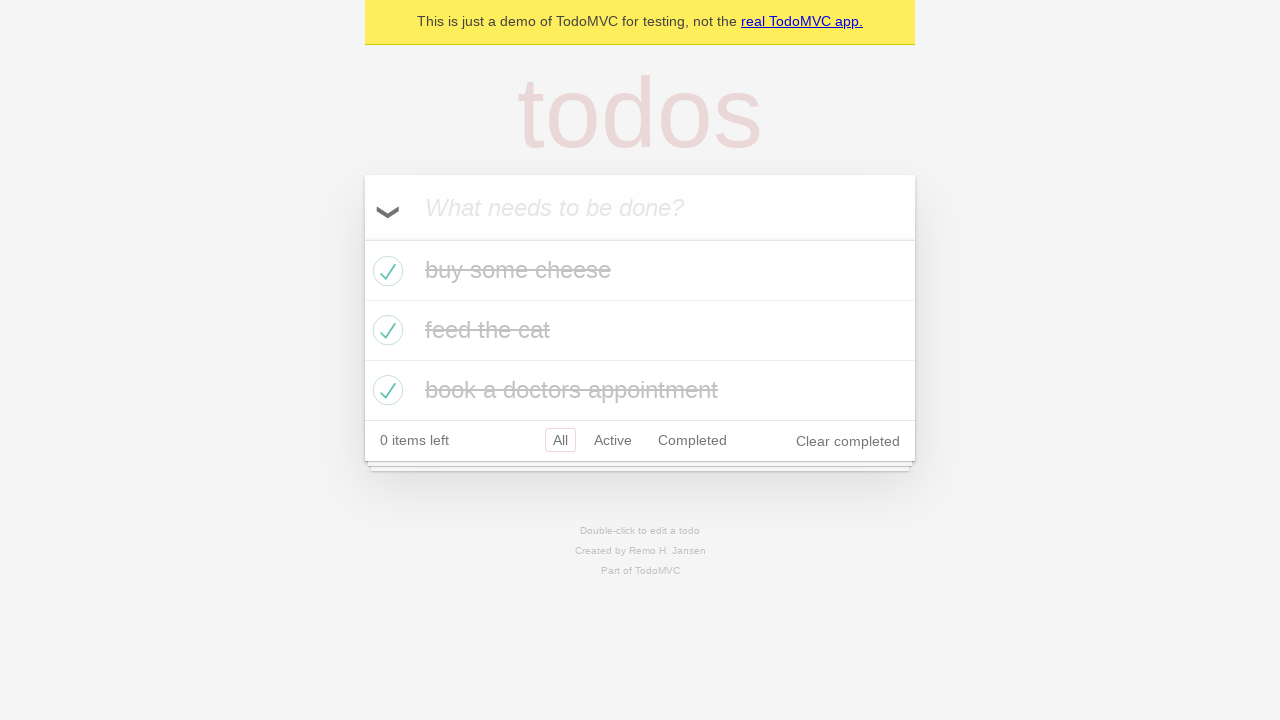

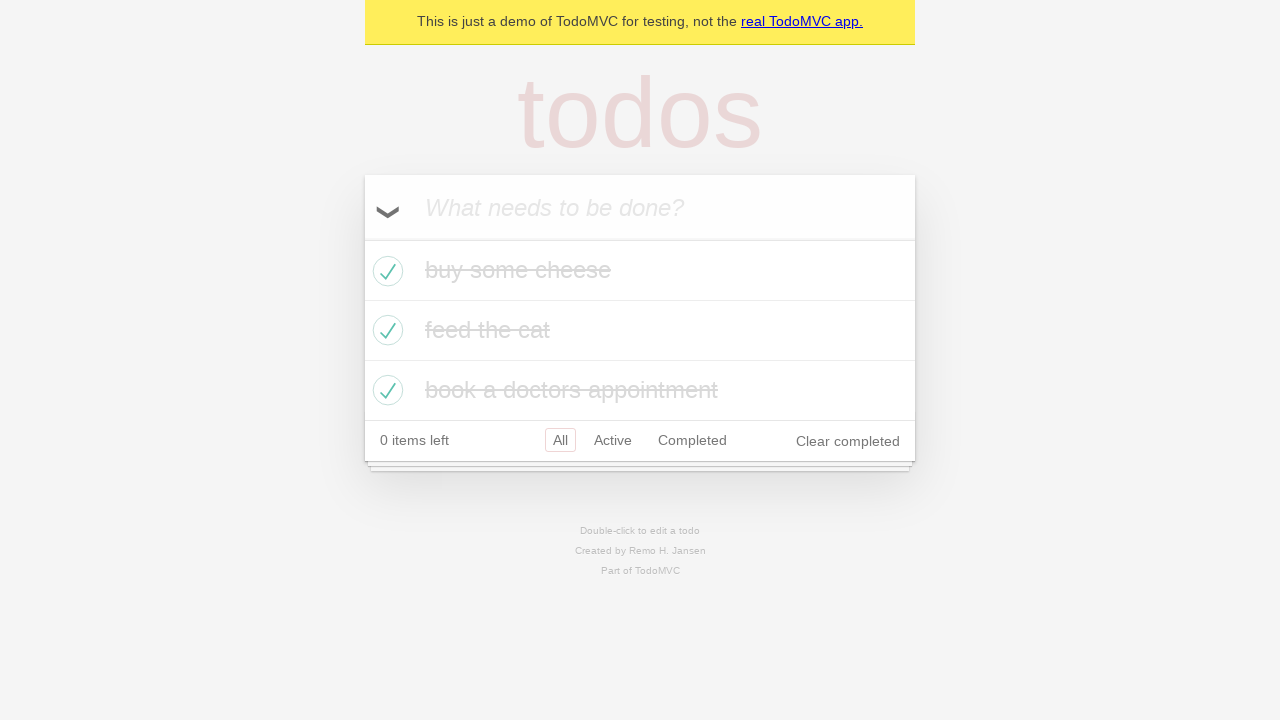